Navigates to the Jobs page by clicking on a menu item and verifies the page title

Starting URL: https://alchemy.hguy.co/jobs

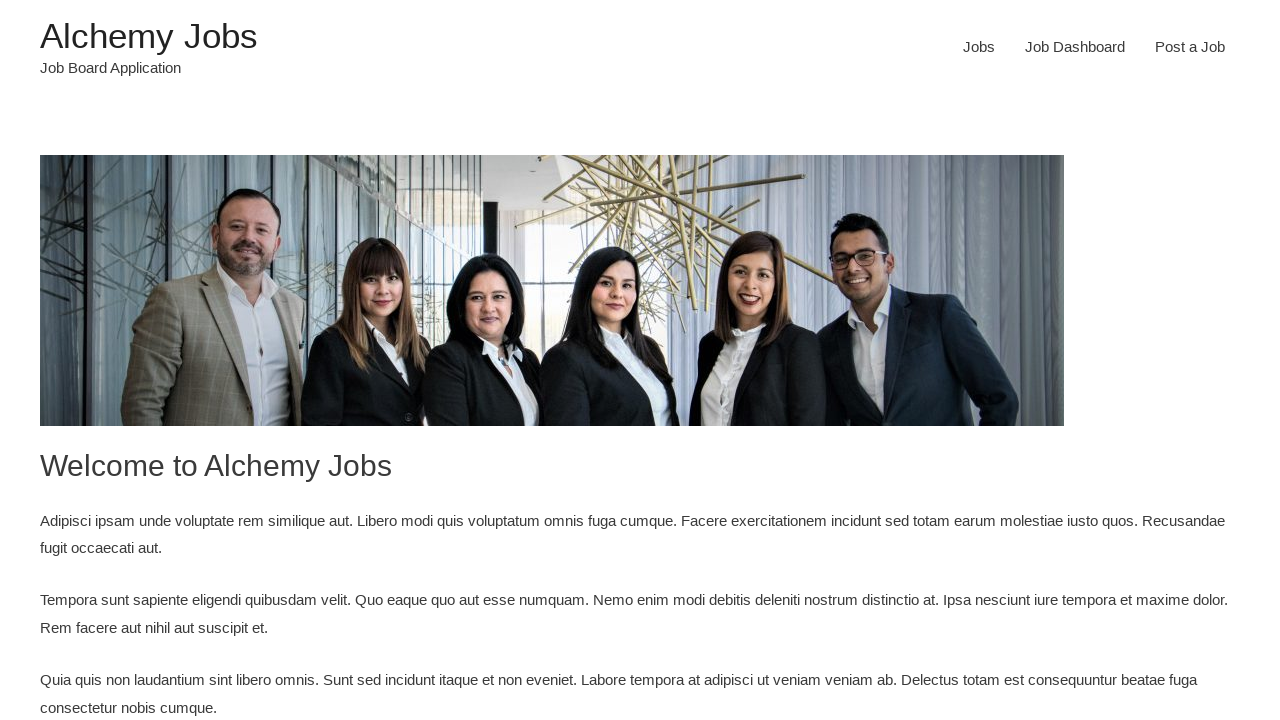

Clicked on Jobs menu item at (979, 47) on xpath=//*[@id="menu-item-24"]/a
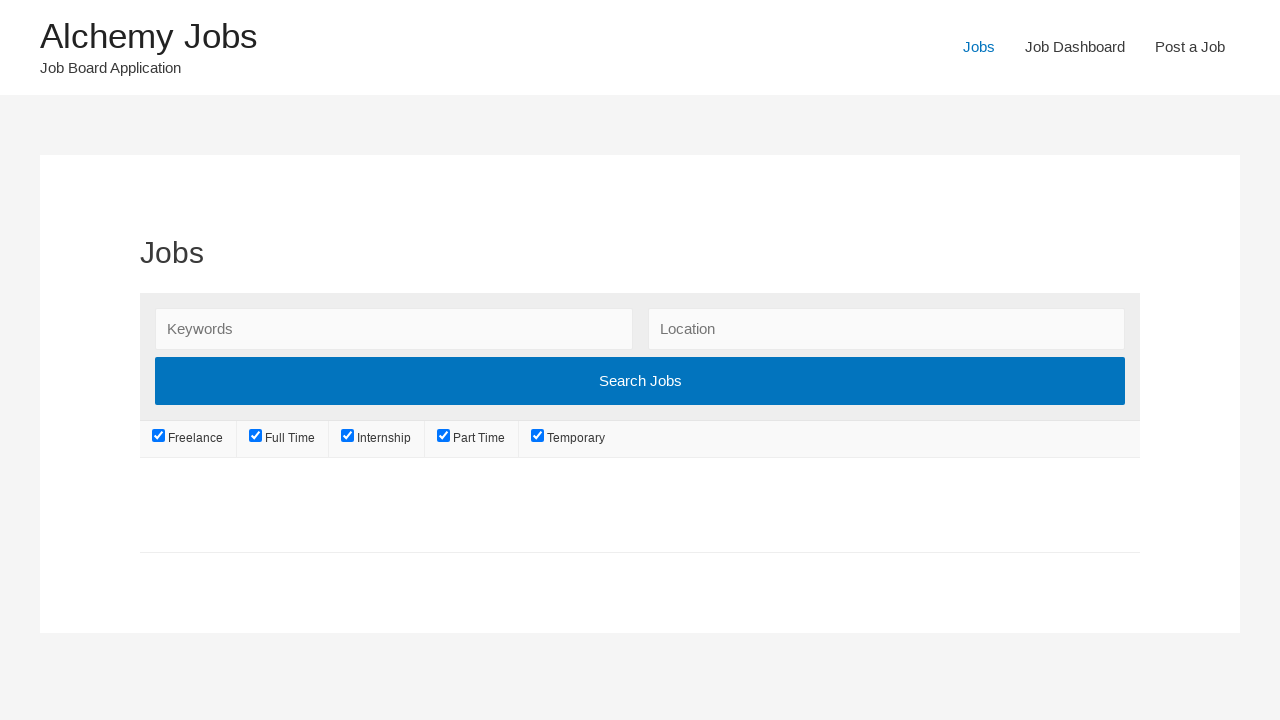

Navigation to Jobs page completed, network idle
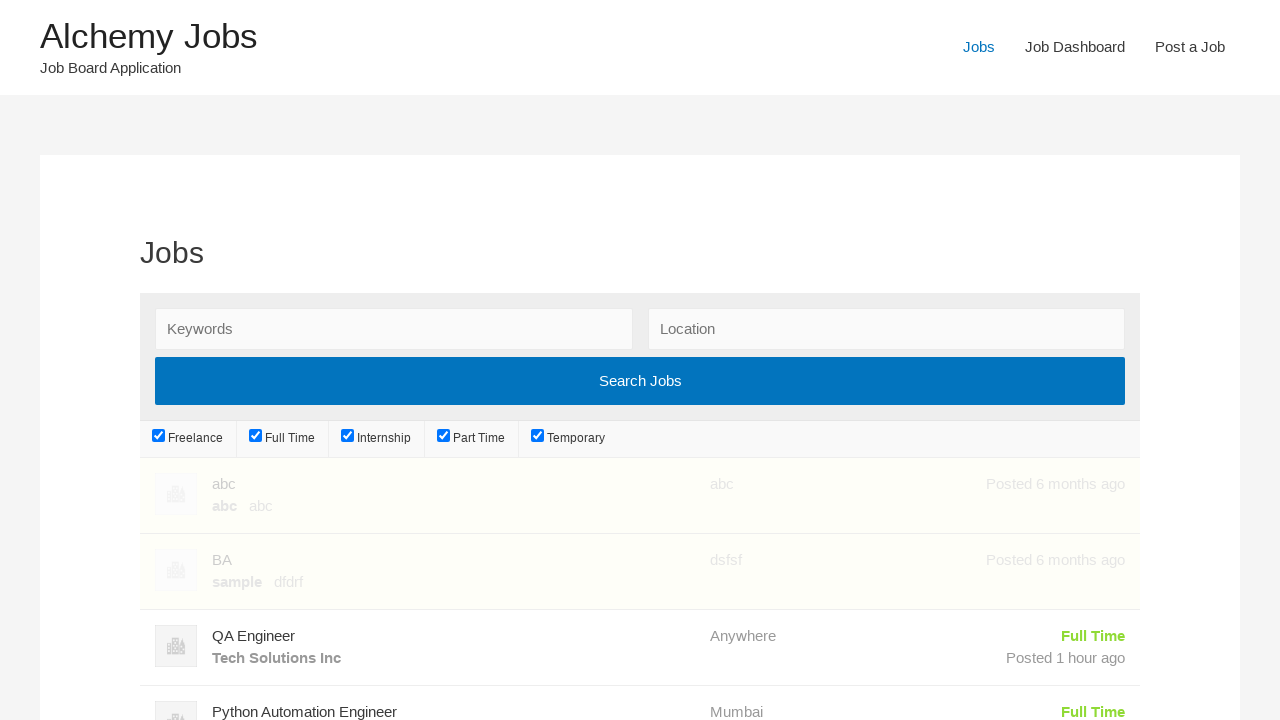

Verified page title is 'Jobs – Alchemy Jobs'
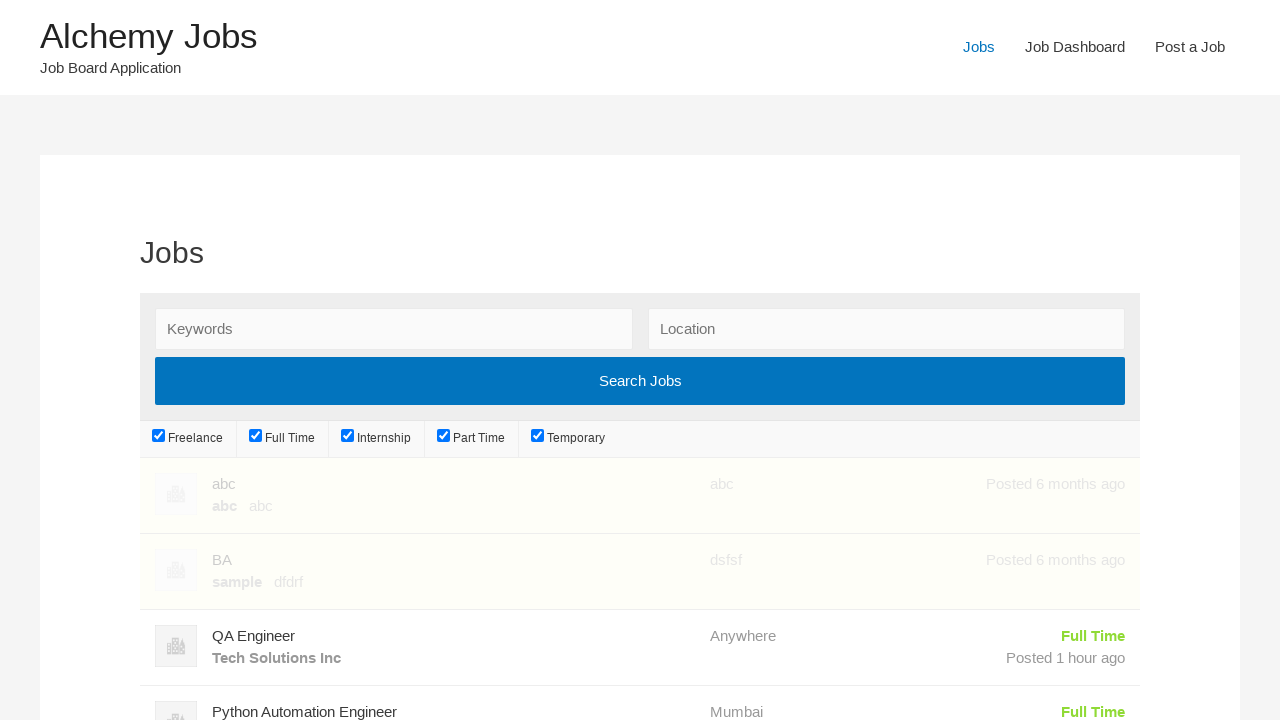

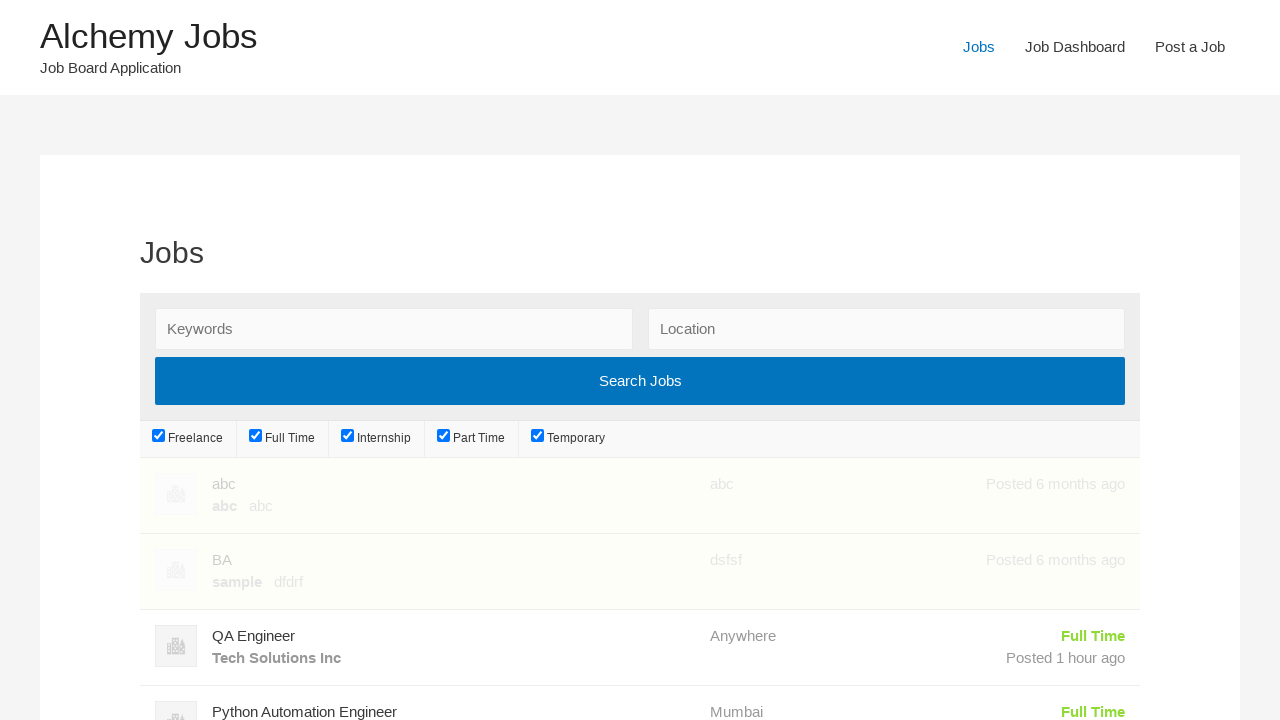